Tests the shop and cart functionality by verifying product prices, adding items to cart, and verifying cart totals, quantities, and subtotals are calculated correctly.

Starting URL: http://jupiter.cloud.planittesting.com

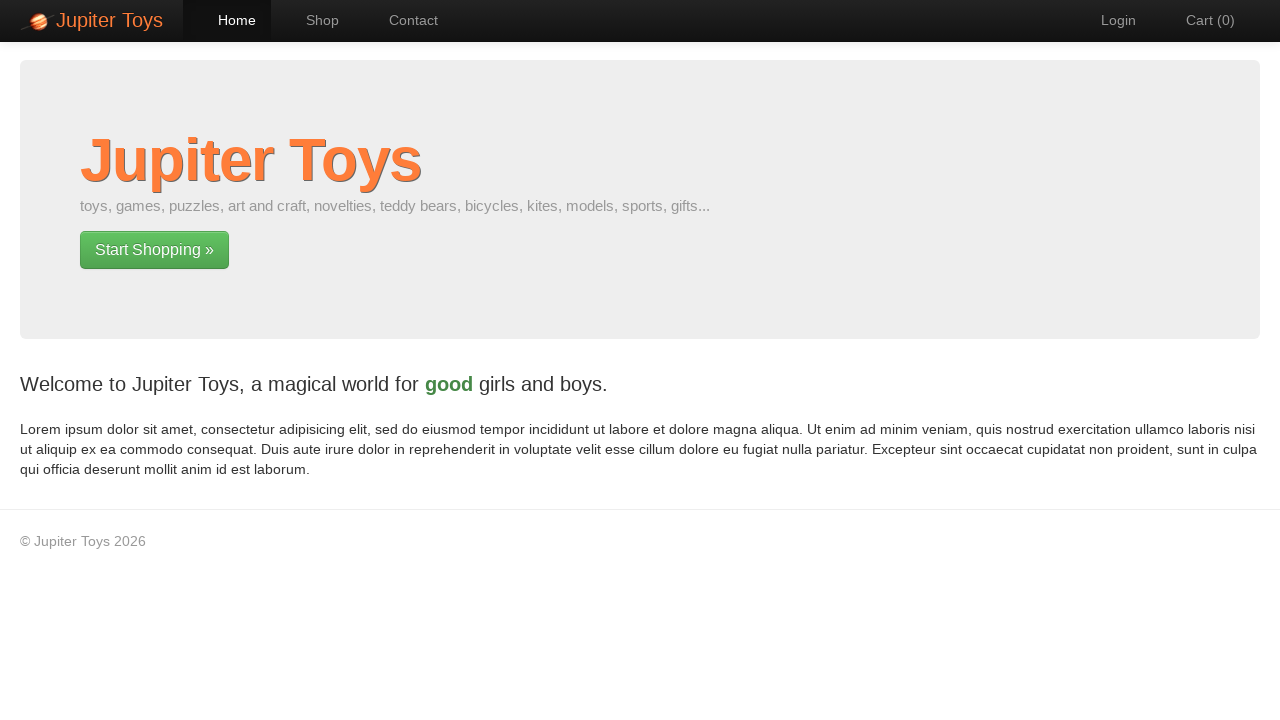

Waited for Contact link to appear, confirming page loaded
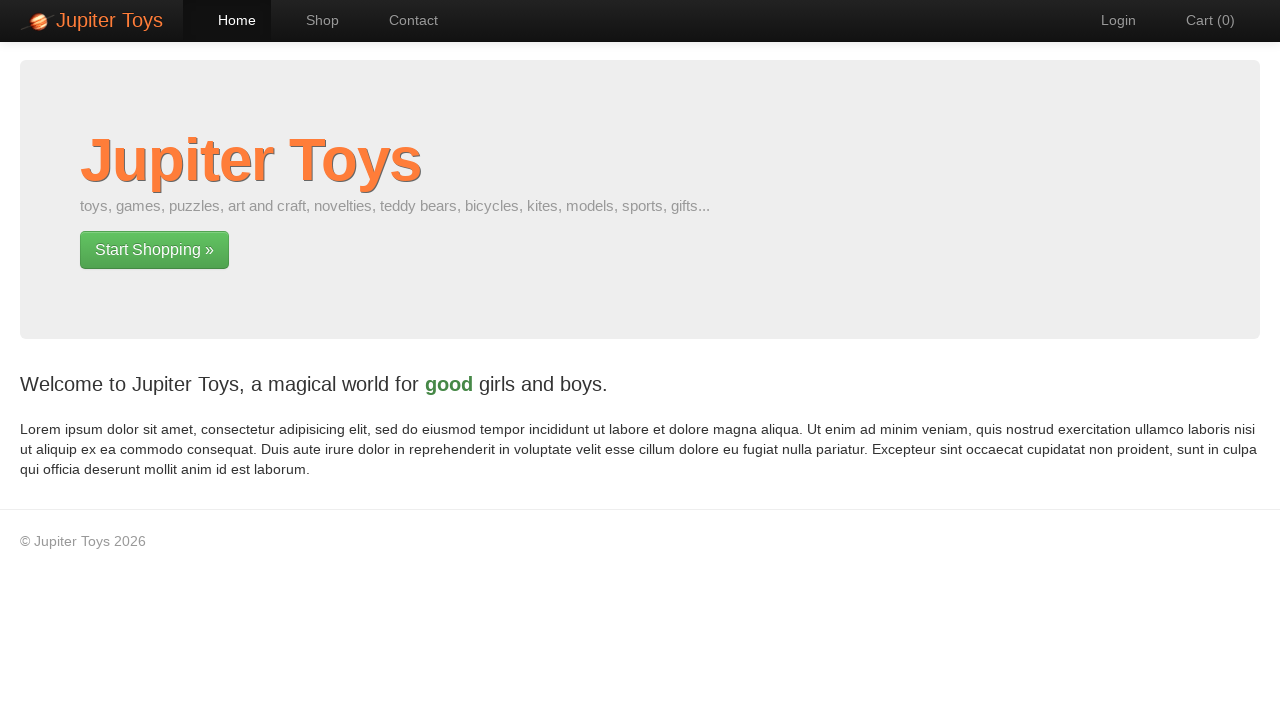

Clicked Shop link to navigate to shop page at (312, 20) on a:has-text('Shop')
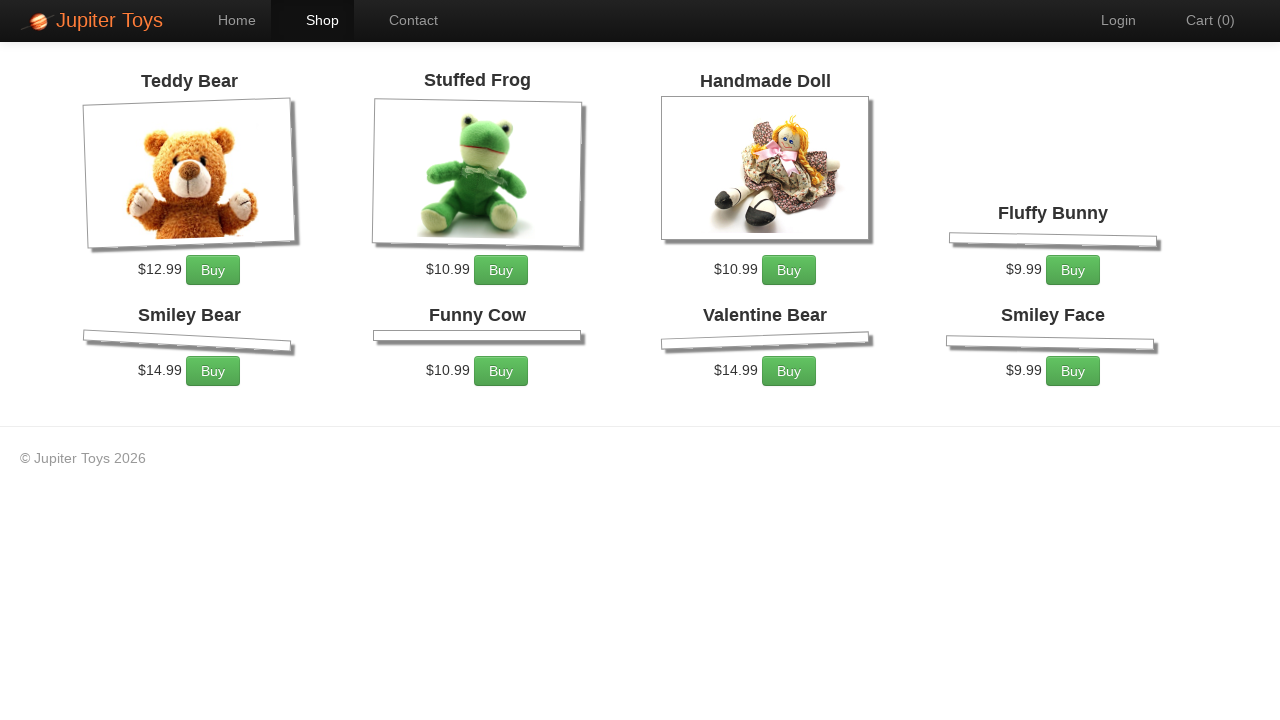

Products loaded on shop page
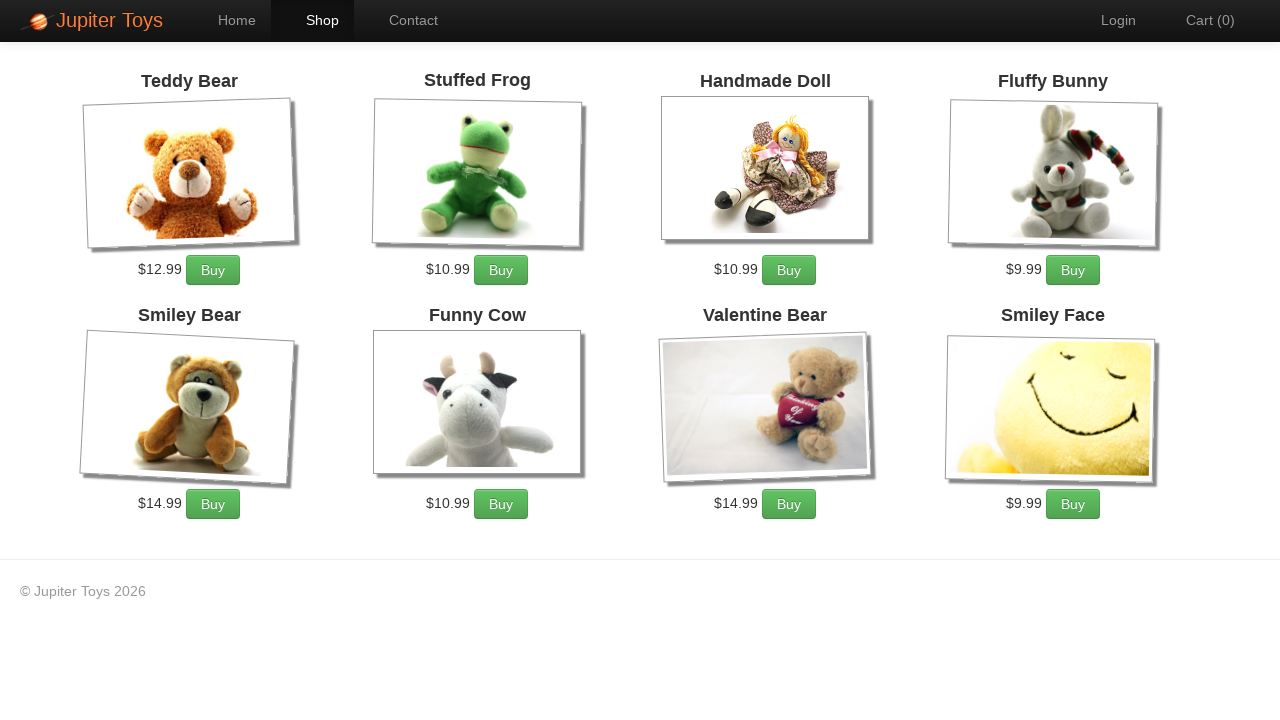

Clicked Buy button for Stuffed Frog at (501, 270) on xpath=//h4[normalize-space()='Stuffed Frog']/following-sibling::p//a[normalize-s
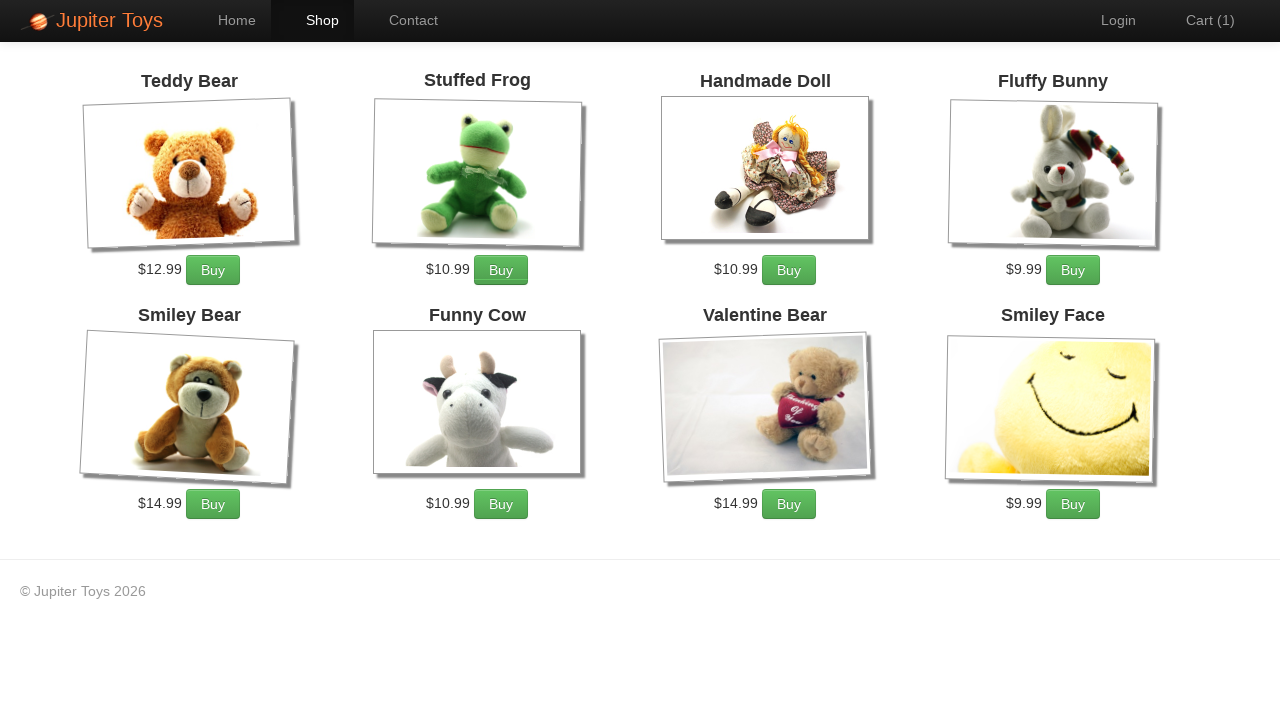

Clicked Buy button for Stuffed Frog at (501, 270) on xpath=//h4[normalize-space()='Stuffed Frog']/following-sibling::p//a[normalize-s
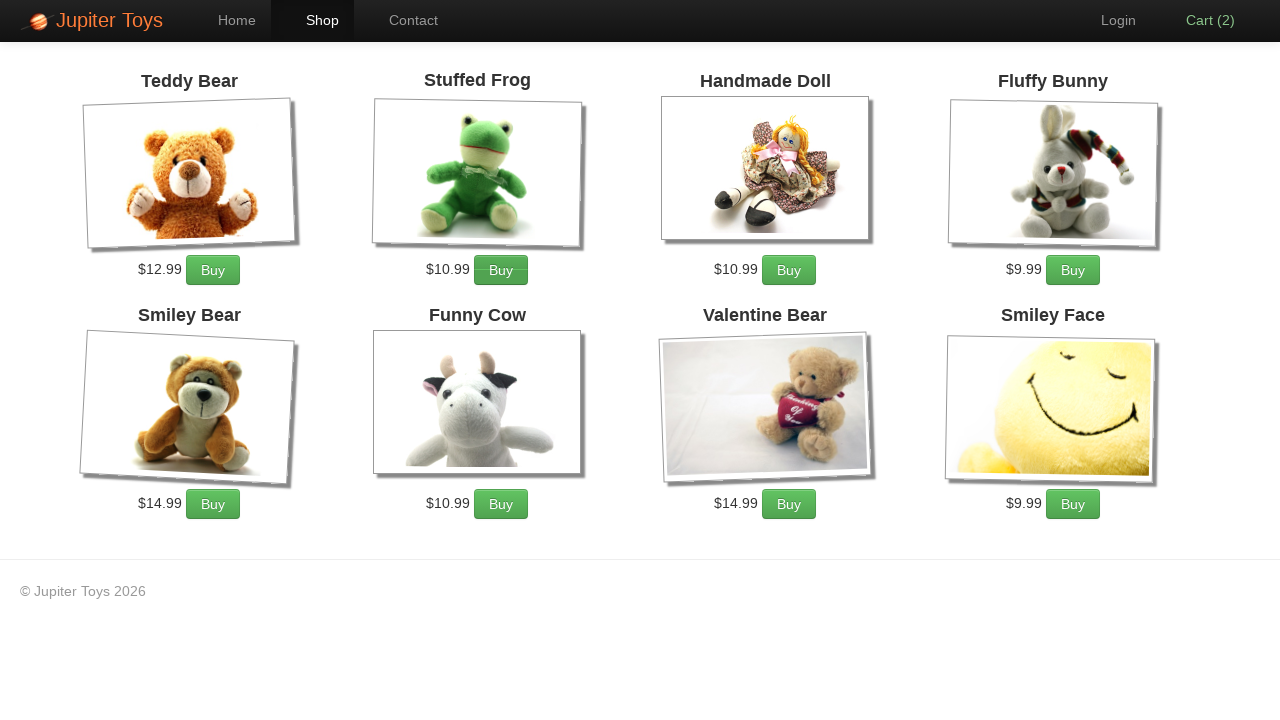

Clicked Buy button for Fluffy Bunny at (1073, 270) on xpath=//h4[normalize-space()='Fluffy Bunny']/following-sibling::p//a[normalize-s
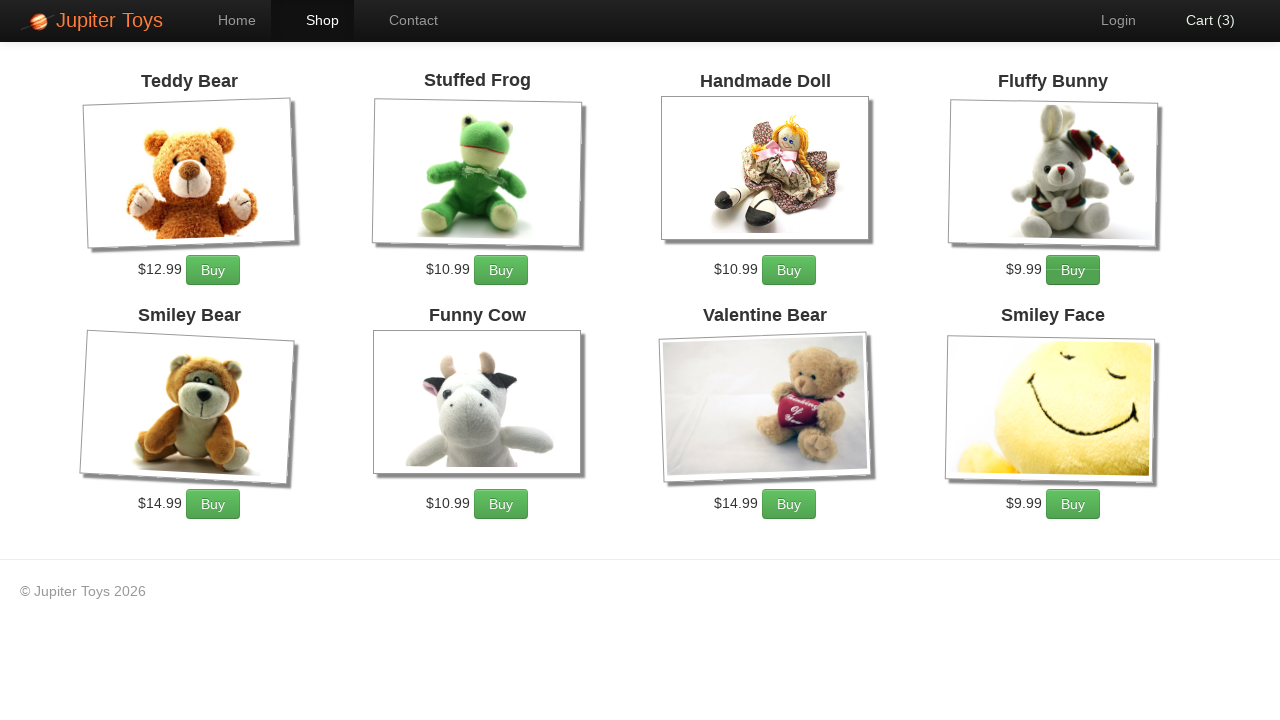

Clicked Buy button for Fluffy Bunny at (1073, 270) on xpath=//h4[normalize-space()='Fluffy Bunny']/following-sibling::p//a[normalize-s
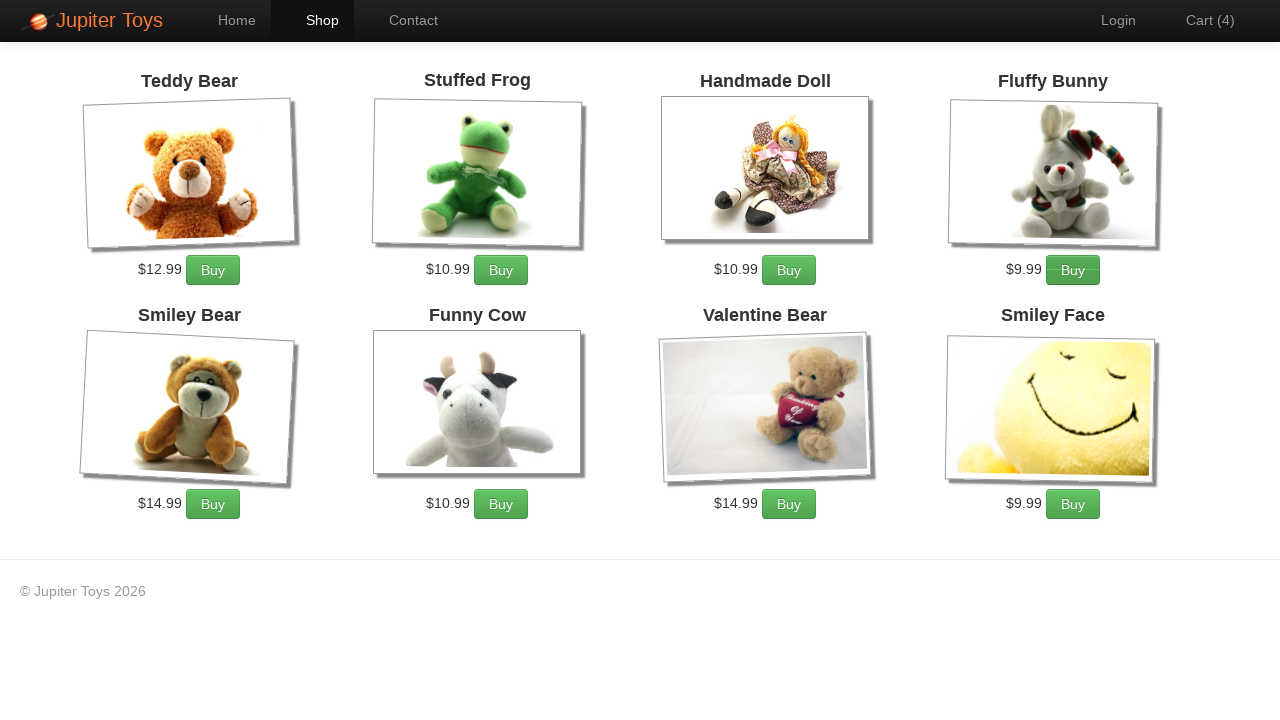

Clicked Buy button for Fluffy Bunny at (1073, 270) on xpath=//h4[normalize-space()='Fluffy Bunny']/following-sibling::p//a[normalize-s
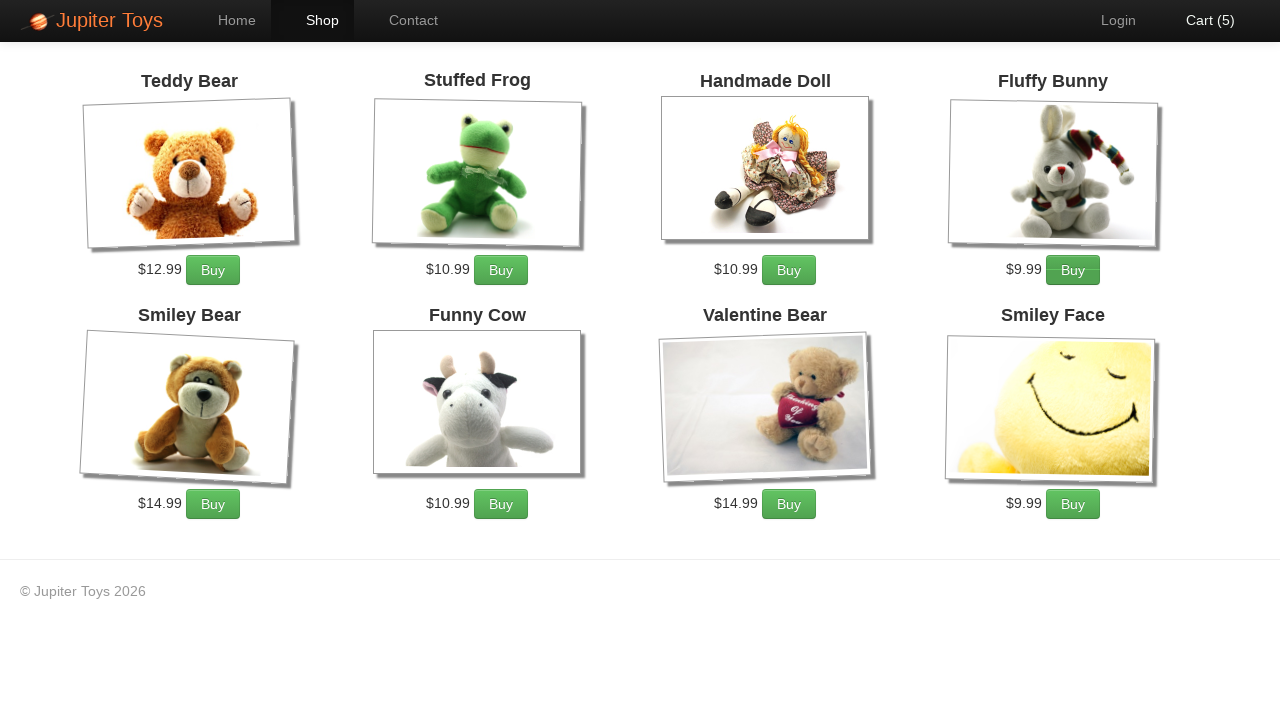

Clicked Buy button for Fluffy Bunny at (1073, 270) on xpath=//h4[normalize-space()='Fluffy Bunny']/following-sibling::p//a[normalize-s
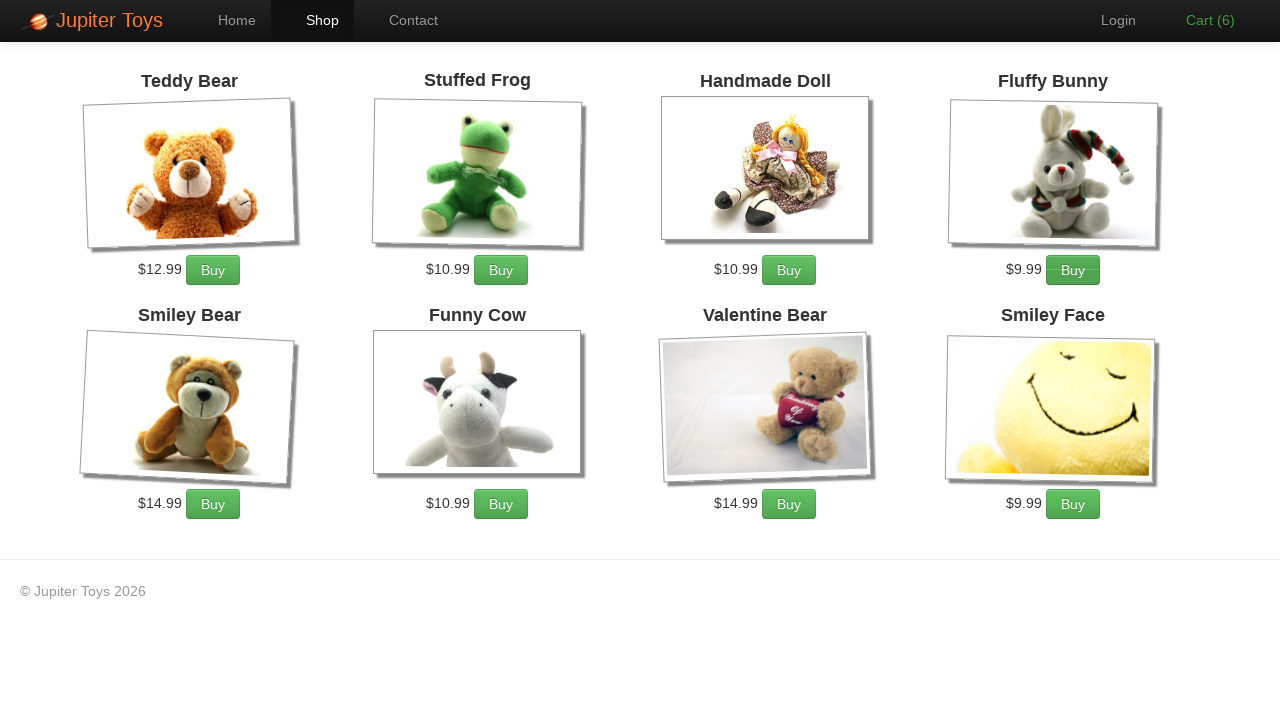

Clicked Buy button for Fluffy Bunny at (1073, 270) on xpath=//h4[normalize-space()='Fluffy Bunny']/following-sibling::p//a[normalize-s
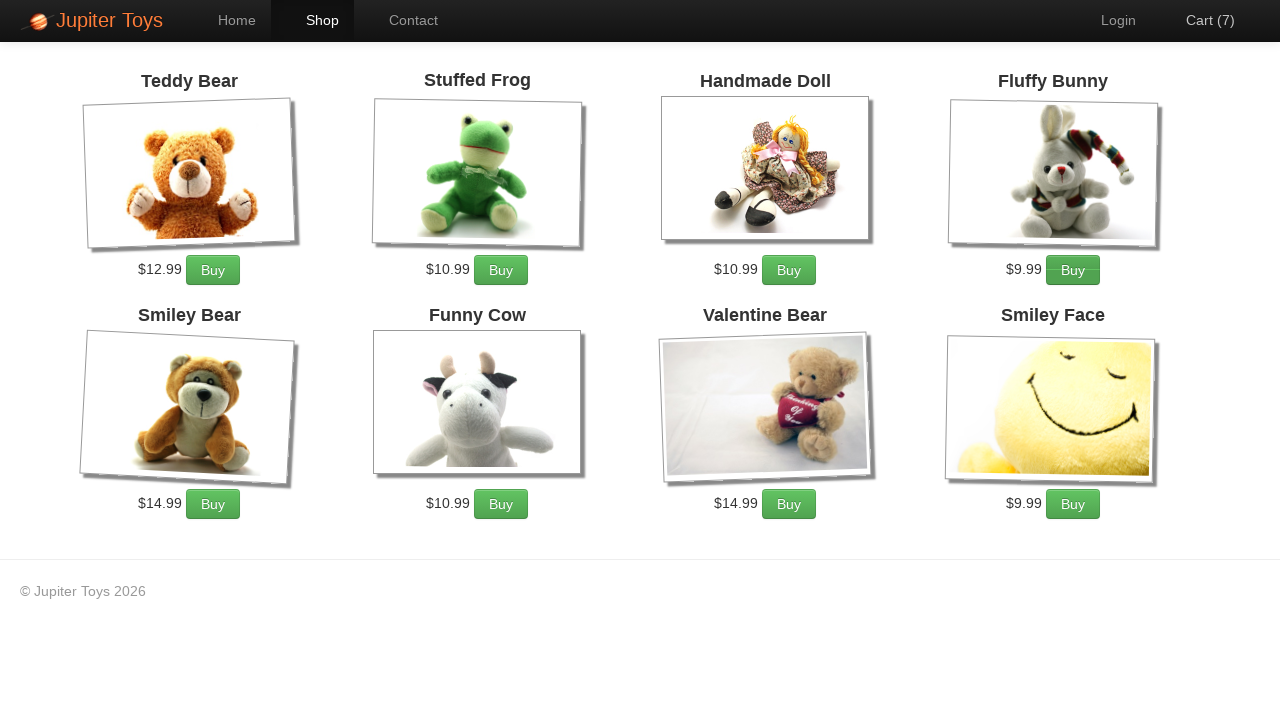

Clicked Buy button for Valentine Bear at (789, 504) on xpath=//h4[normalize-space()='Valentine Bear']/following-sibling::p//a[normalize
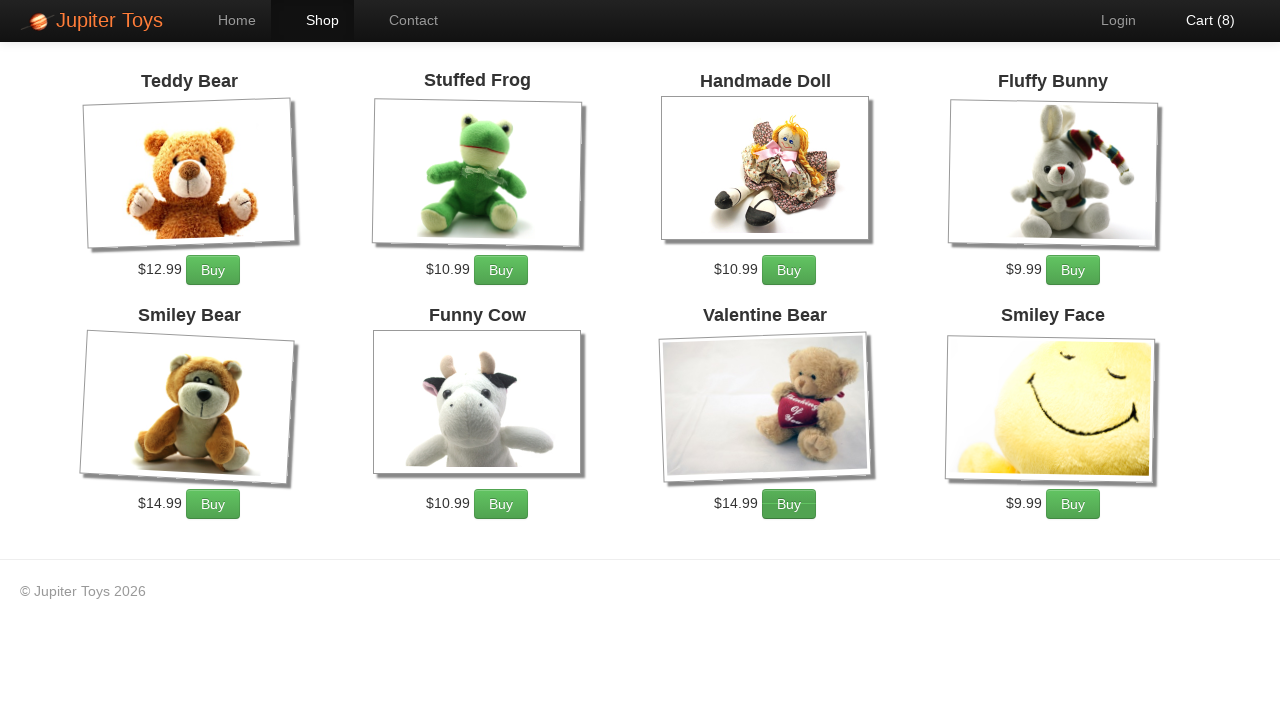

Clicked Buy button for Valentine Bear at (789, 504) on xpath=//h4[normalize-space()='Valentine Bear']/following-sibling::p//a[normalize
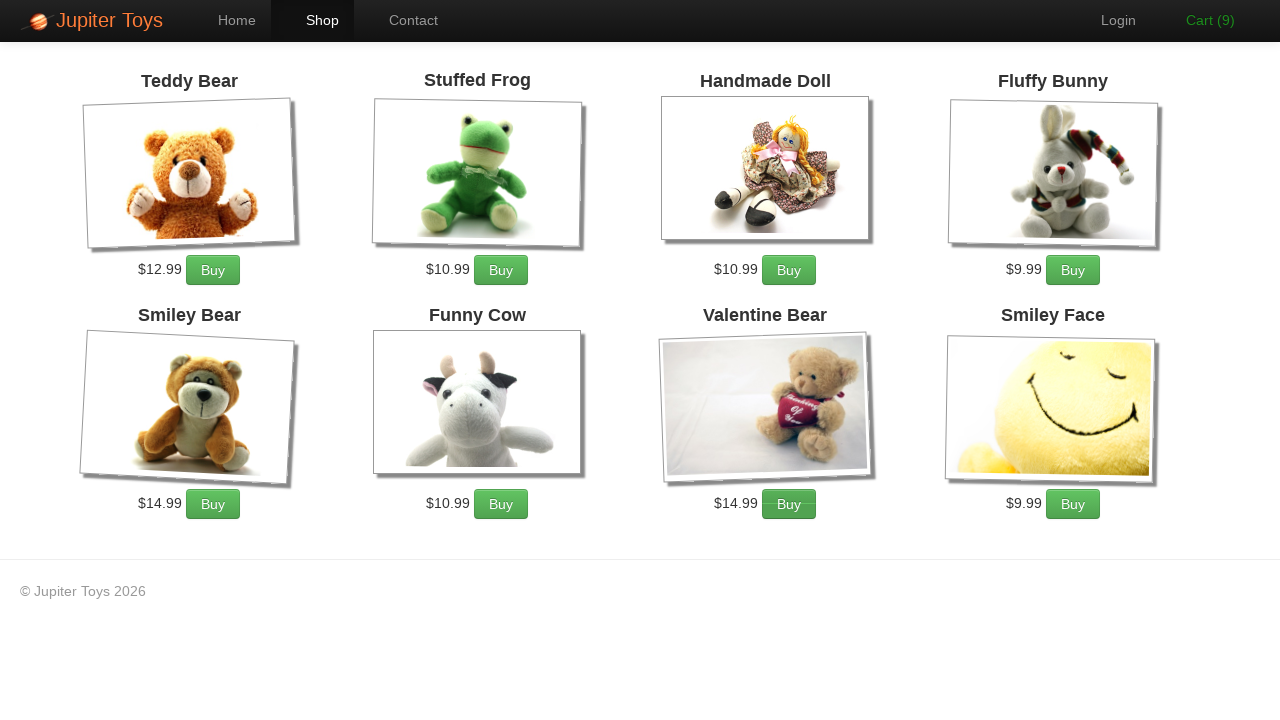

Clicked Buy button for Valentine Bear at (789, 504) on xpath=//h4[normalize-space()='Valentine Bear']/following-sibling::p//a[normalize
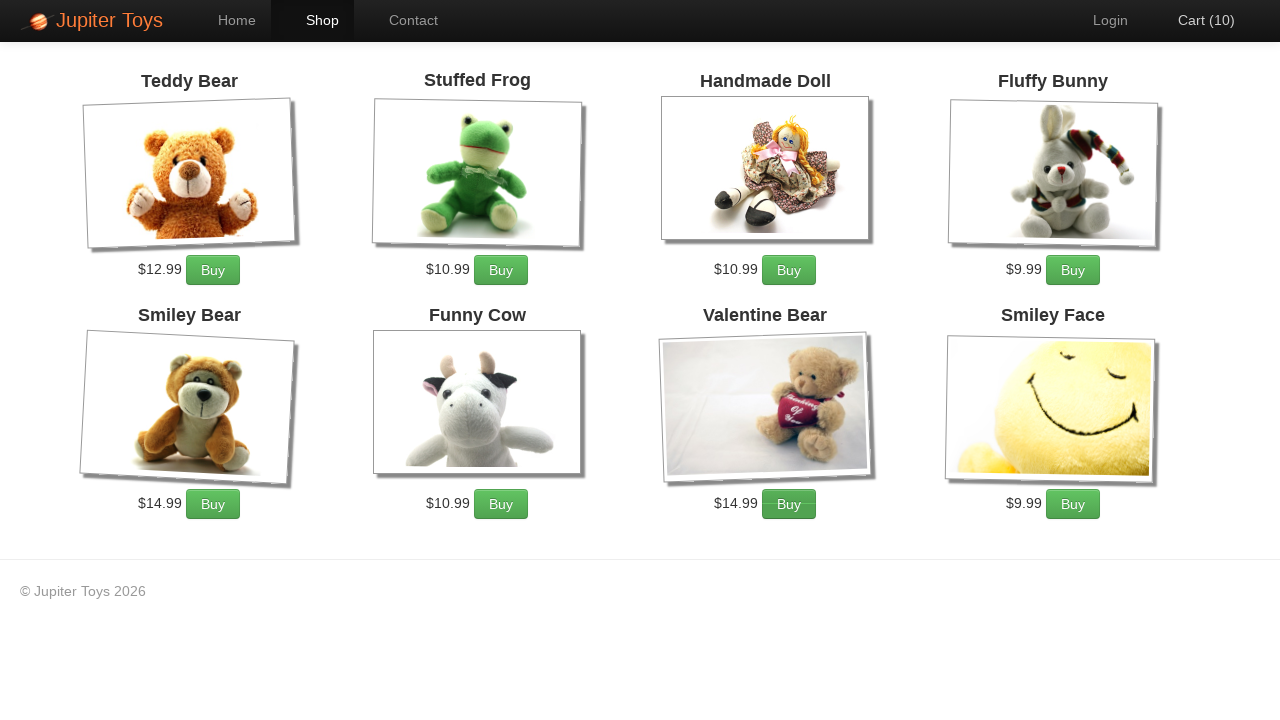

Clicked cart link to navigate to shopping cart at (1196, 20) on a[href*='#/cart']
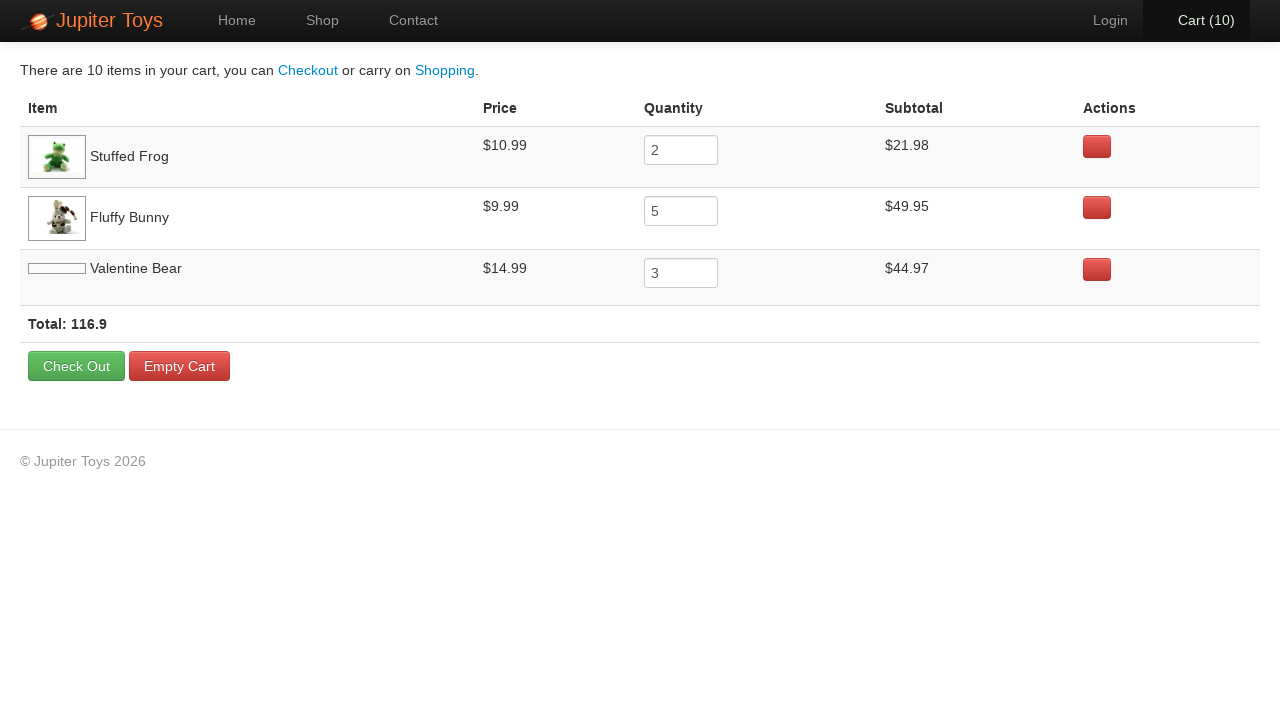

Cart table loaded
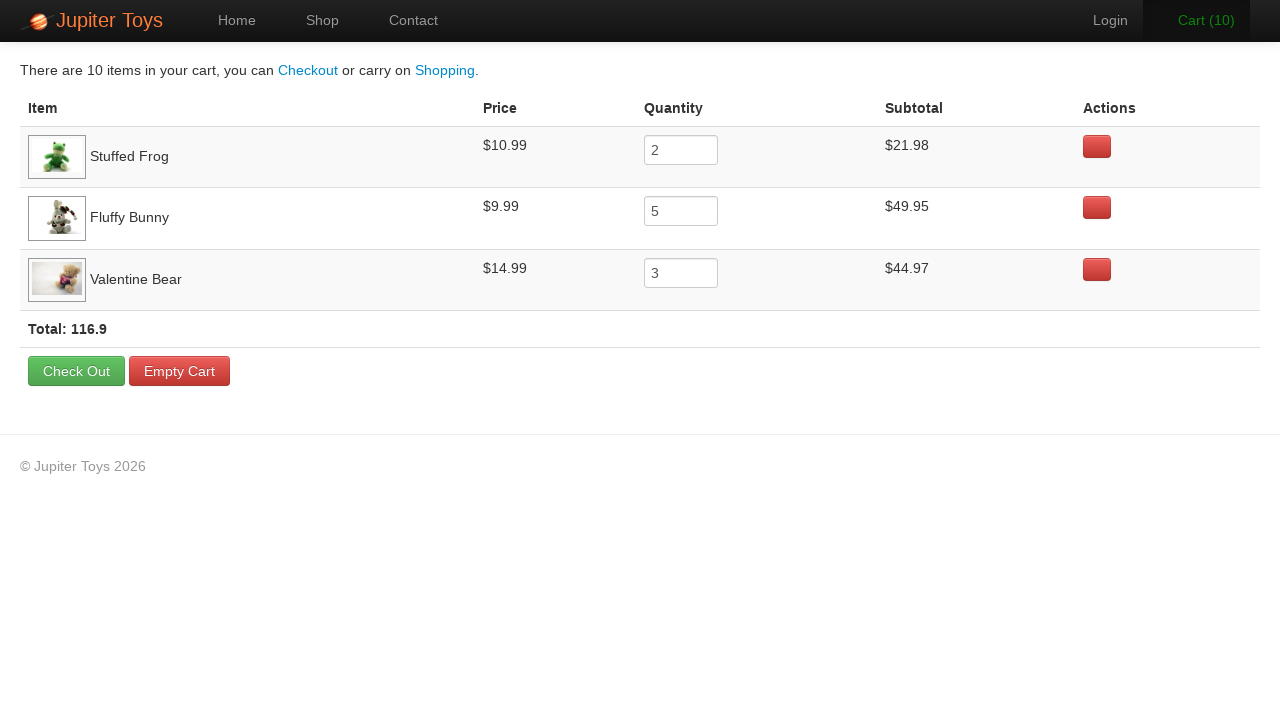

Cart total element loaded
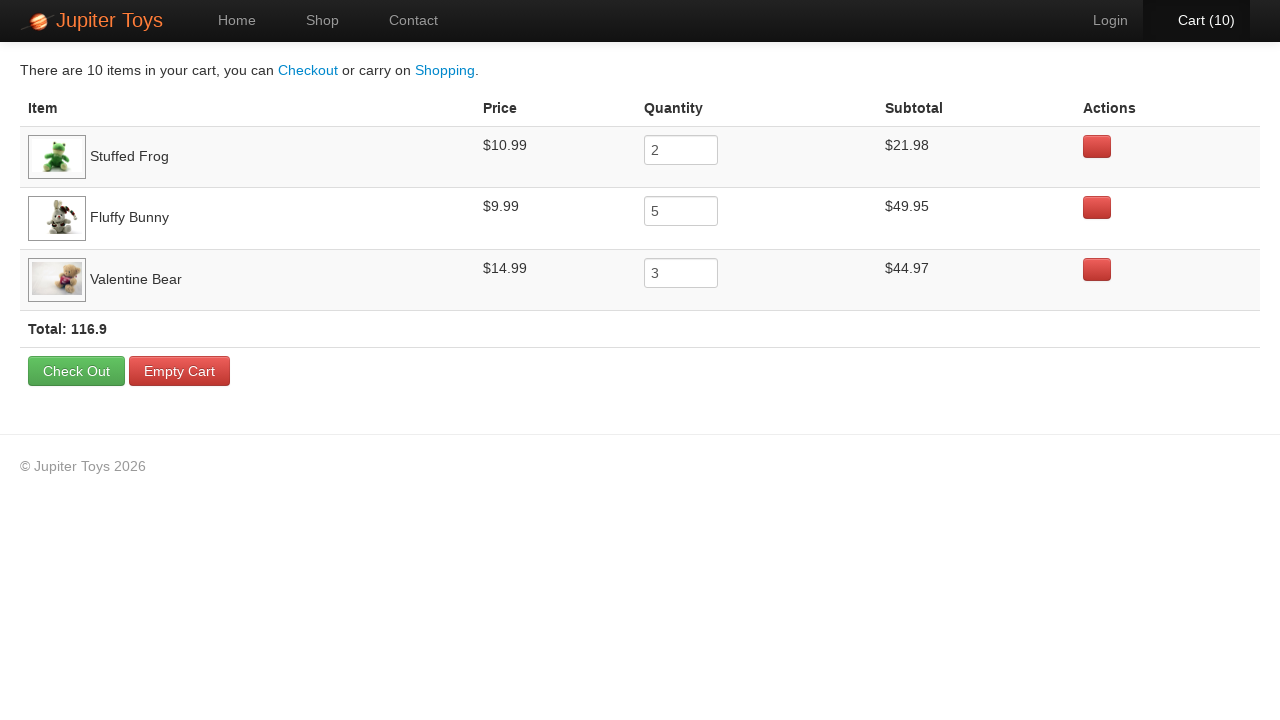

Verified Stuffed Frog is in cart
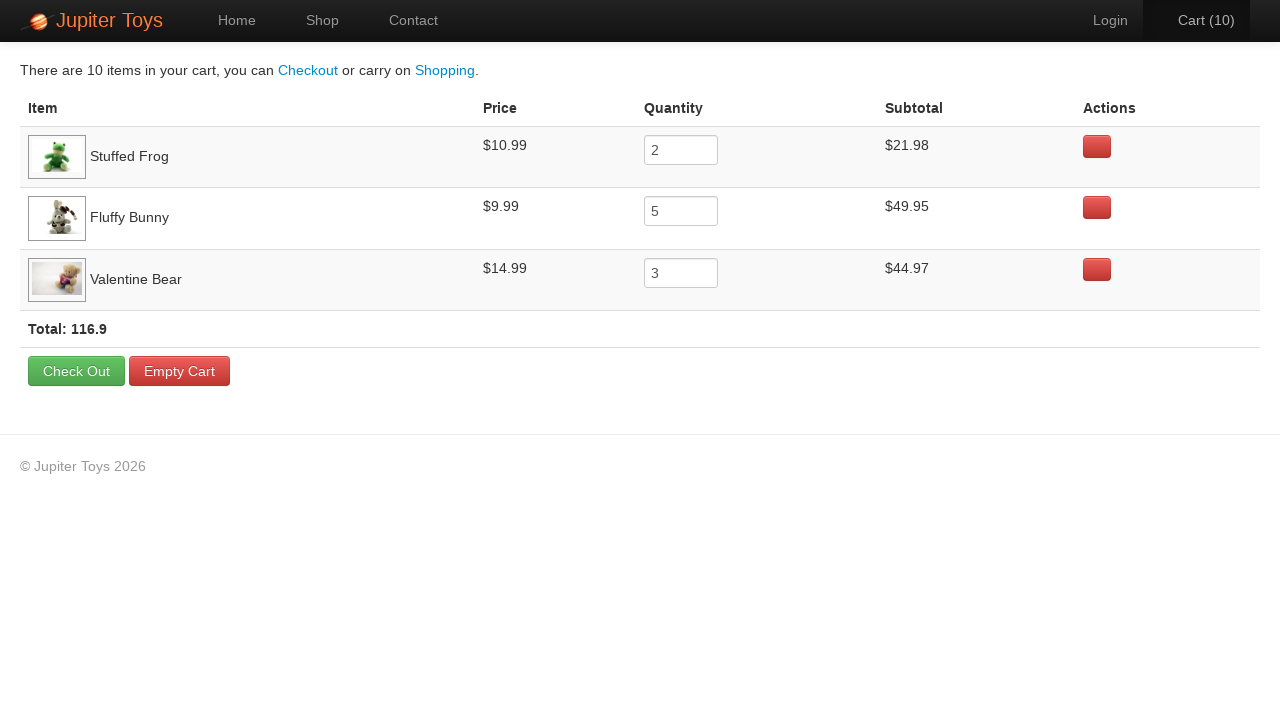

Verified Fluffy Bunny is in cart
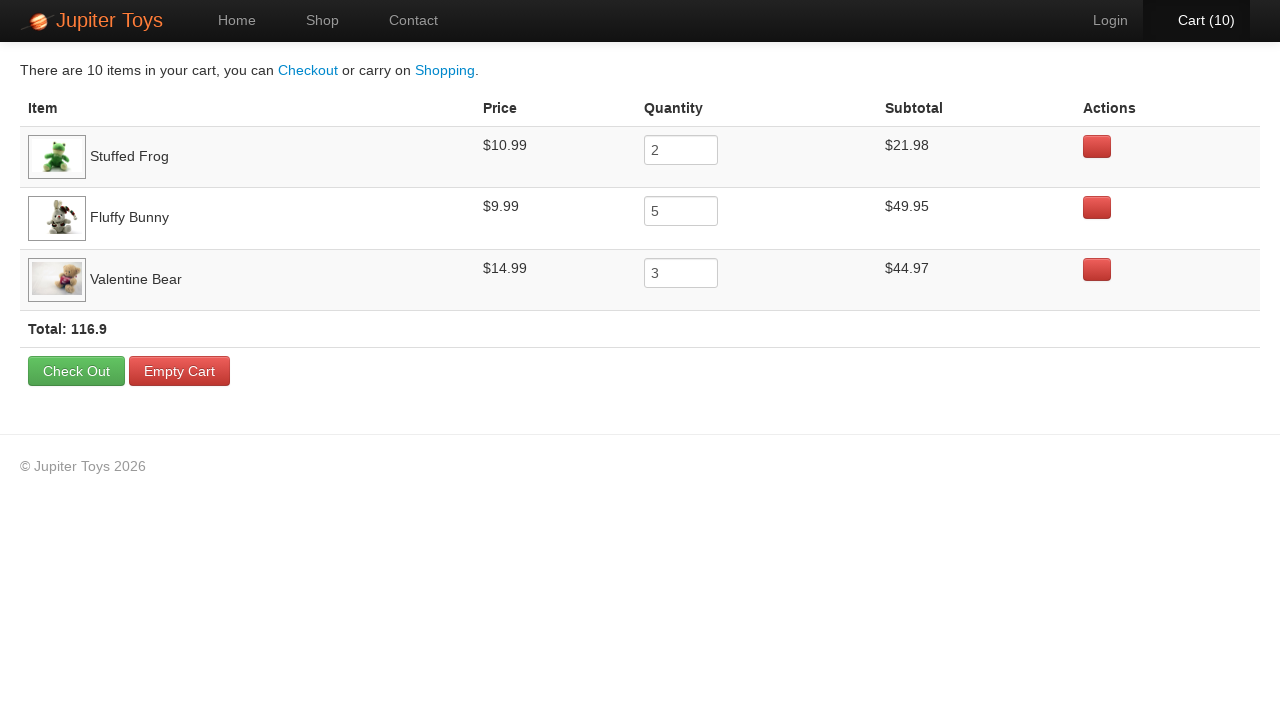

Verified Valentine Bear is in cart
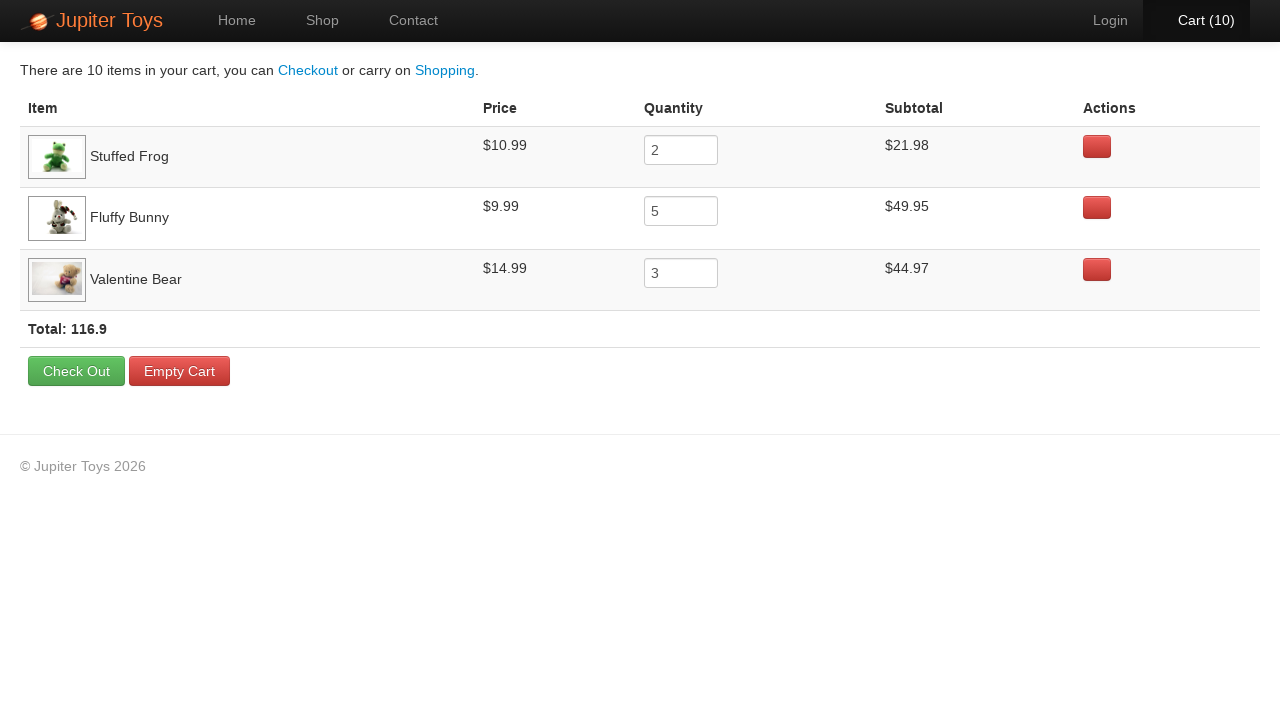

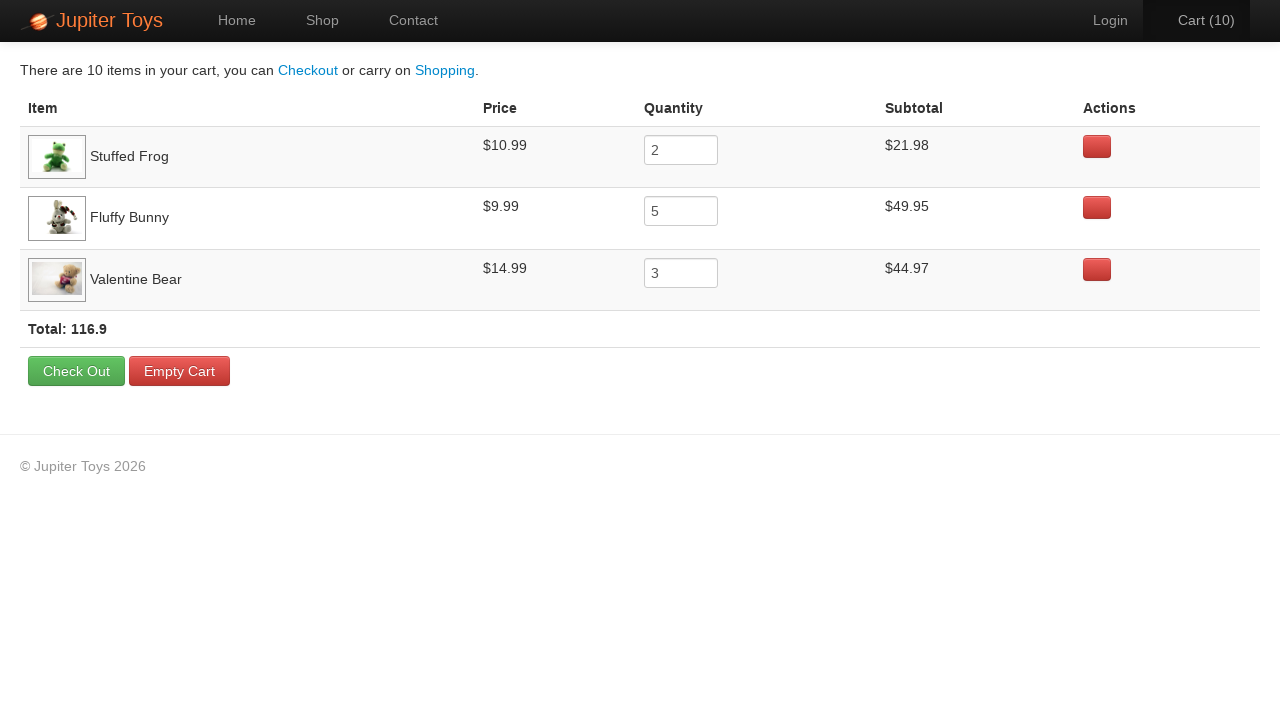